Tests double-click functionality on a W3Schools demo page by switching to an iframe and double-clicking on a paragraph element

Starting URL: https://www.w3schools.com/jsref/tryit.asp?filename=tryjsref_ondblclick

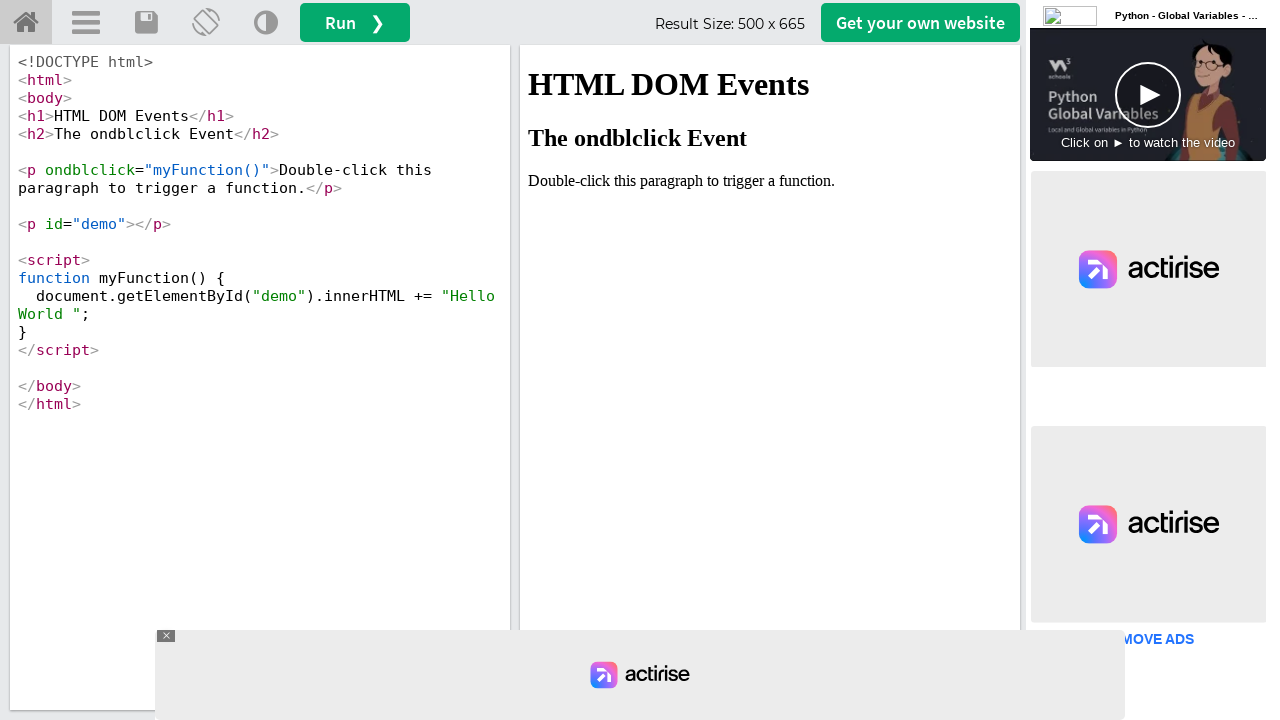

Navigated to W3Schools double-click demo page
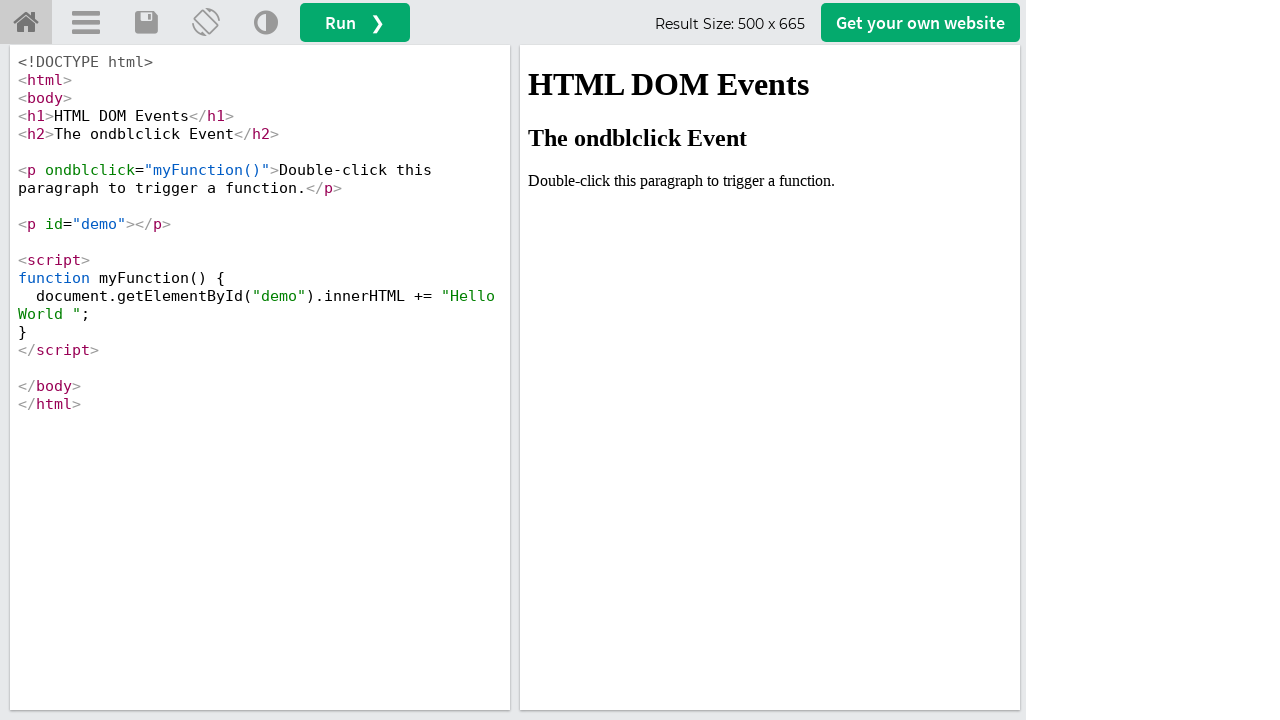

Located iframe with id 'iframeResult'
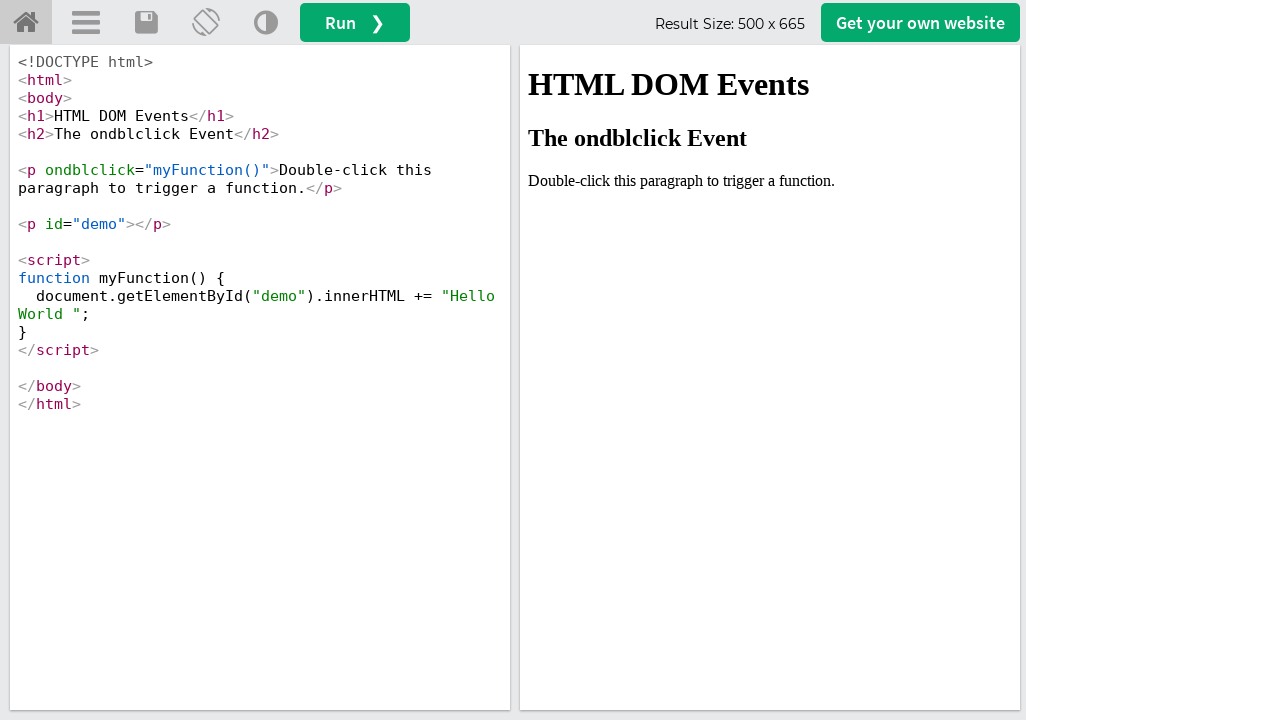

Double-clicked on paragraph element containing 'paragraph' text at (770, 181) on #iframeResult >> internal:control=enter-frame >> xpath=//p[contains(text(),'para
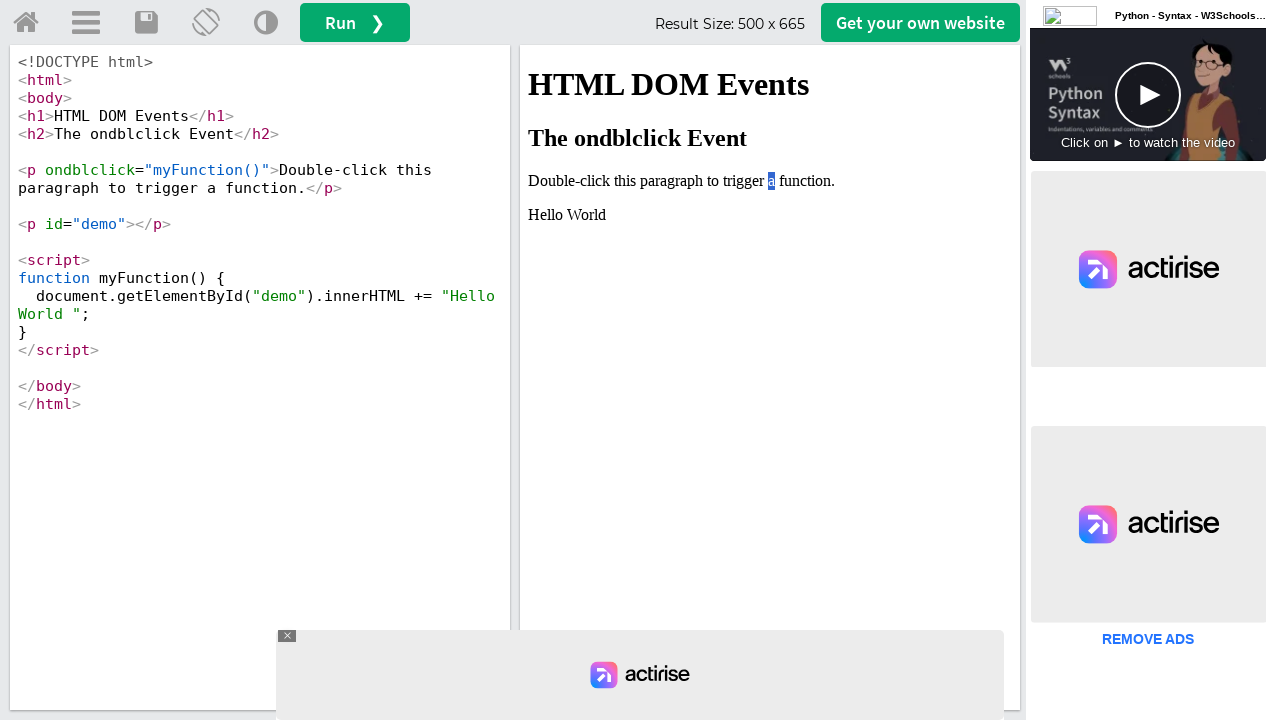

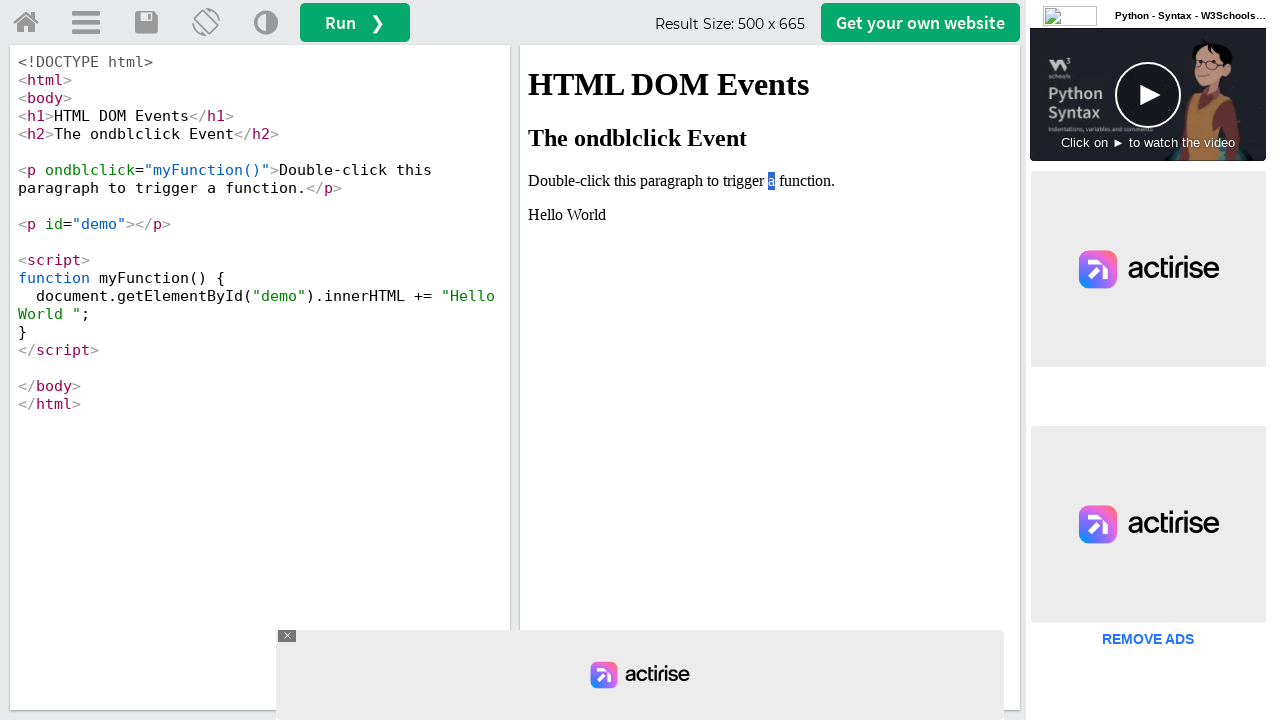